Tests JavaScript prompt box functionality by navigating to the prompt section, clicking the demo button, entering text into the prompt, accepting it, and verifying the result message is displayed.

Starting URL: https://demo.automationtesting.in/Alerts.html

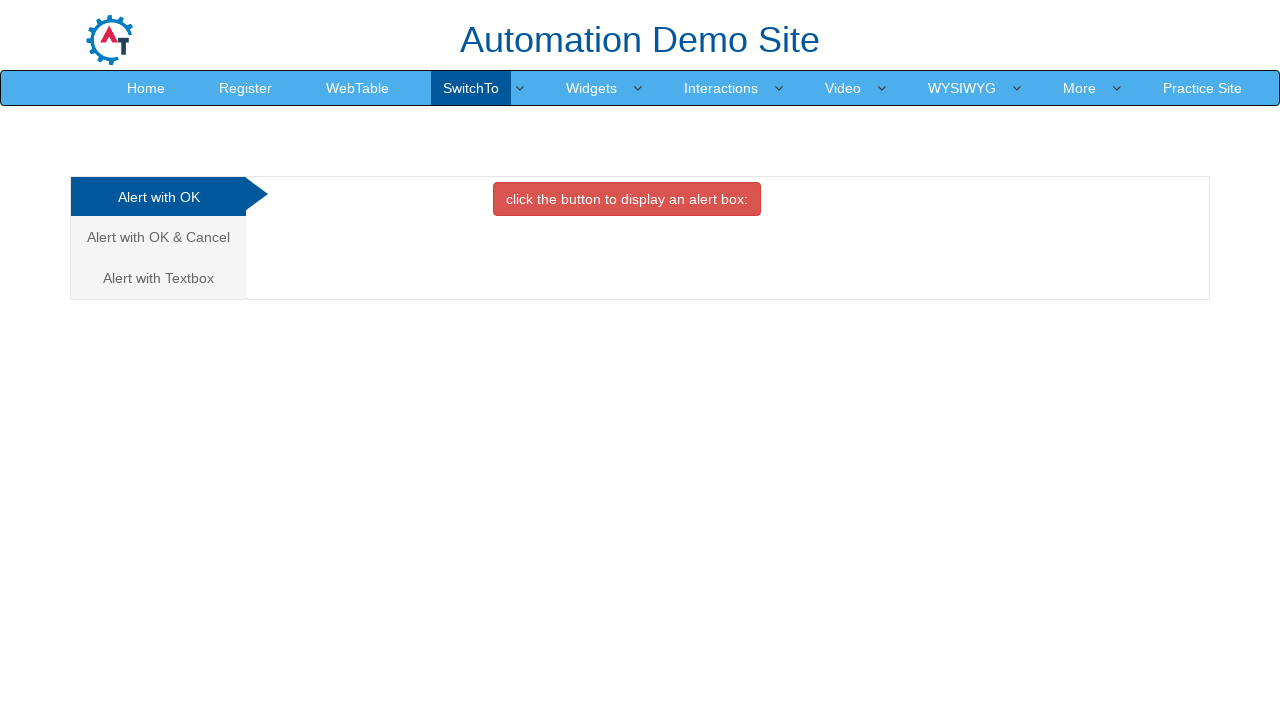

Clicked on the 'Alert with Textbox' tab (third tab) at (158, 278) on xpath=/html/body/div[1]/div/div/div/div[1]/ul/li[3]/a
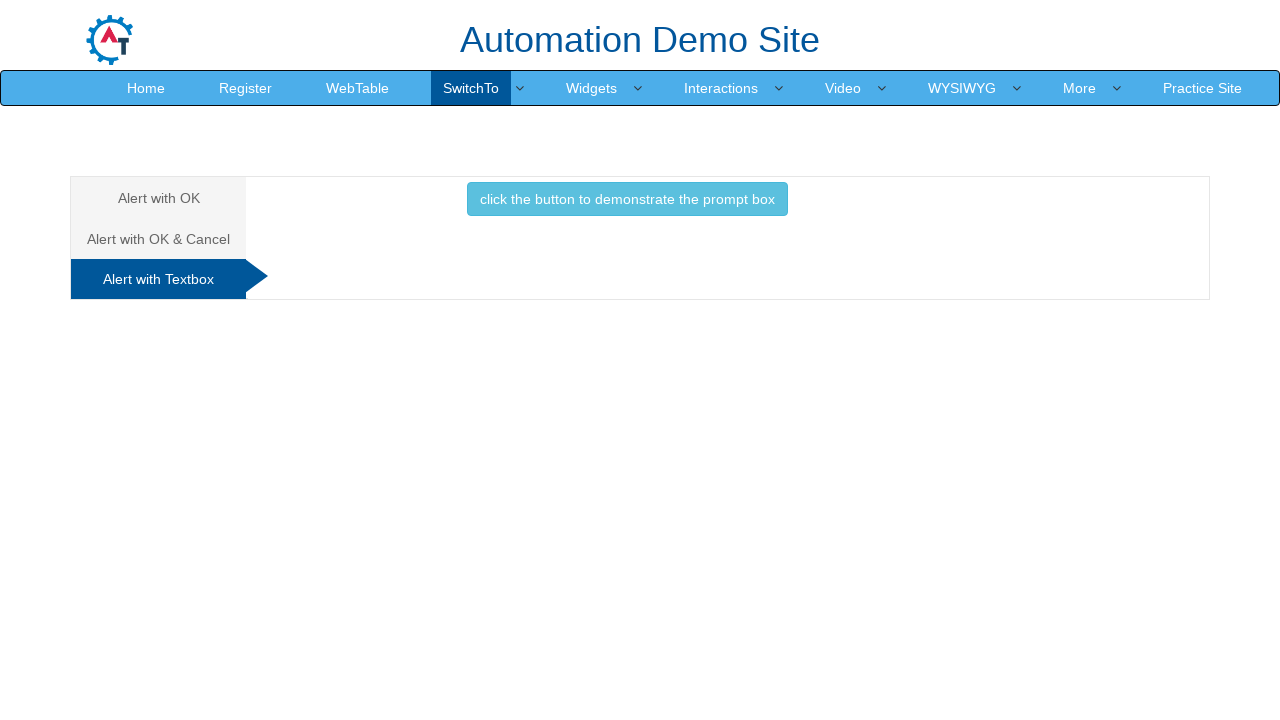

Clicked the button to demonstrate the prompt box at (627, 199) on button:has-text('click the button to demonstrate the prompt box')
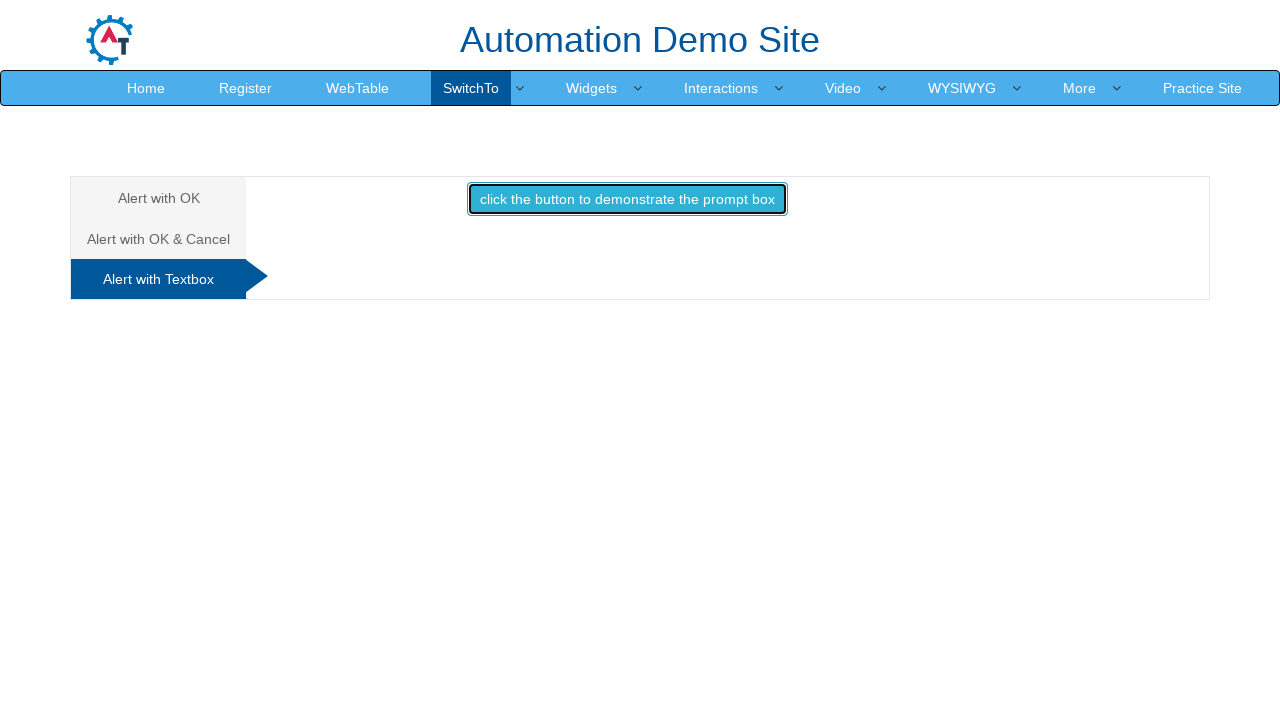

Set up dialog handler to accept prompt with text 'TestUser2024'
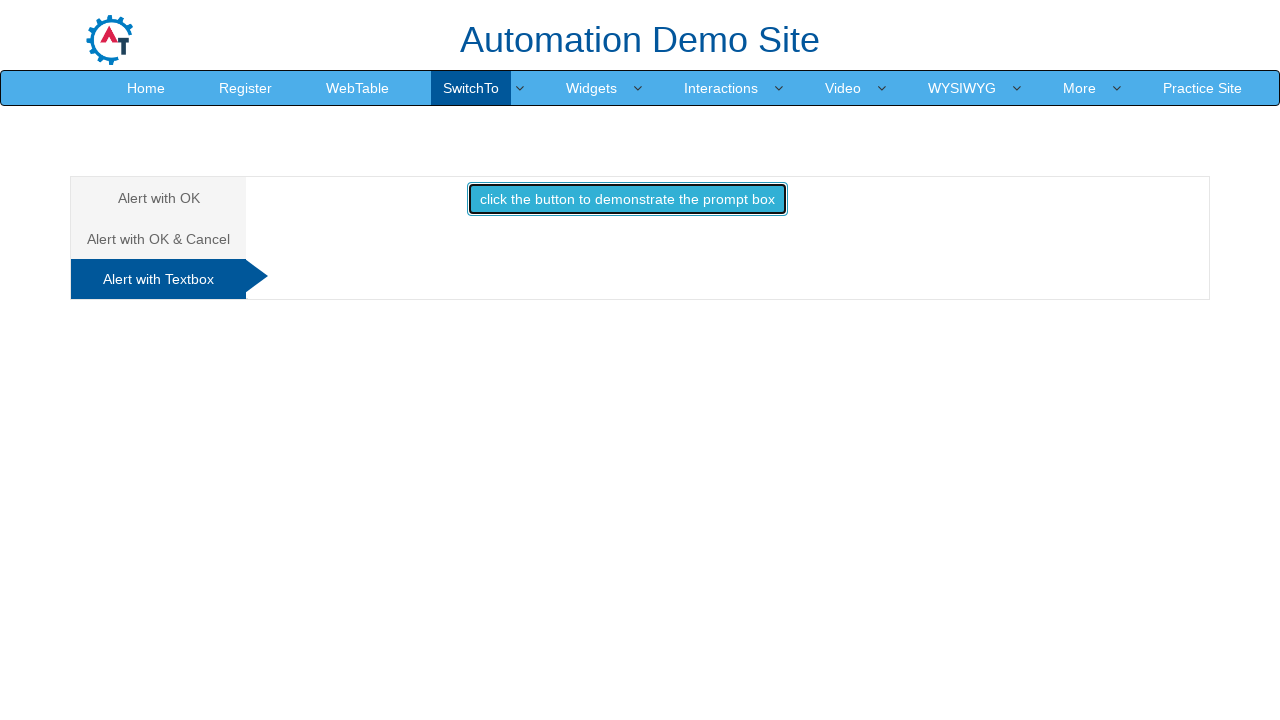

Clicked the prompt box button again with dialog handler ready at (627, 199) on button:has-text('click the button to demonstrate the prompt box')
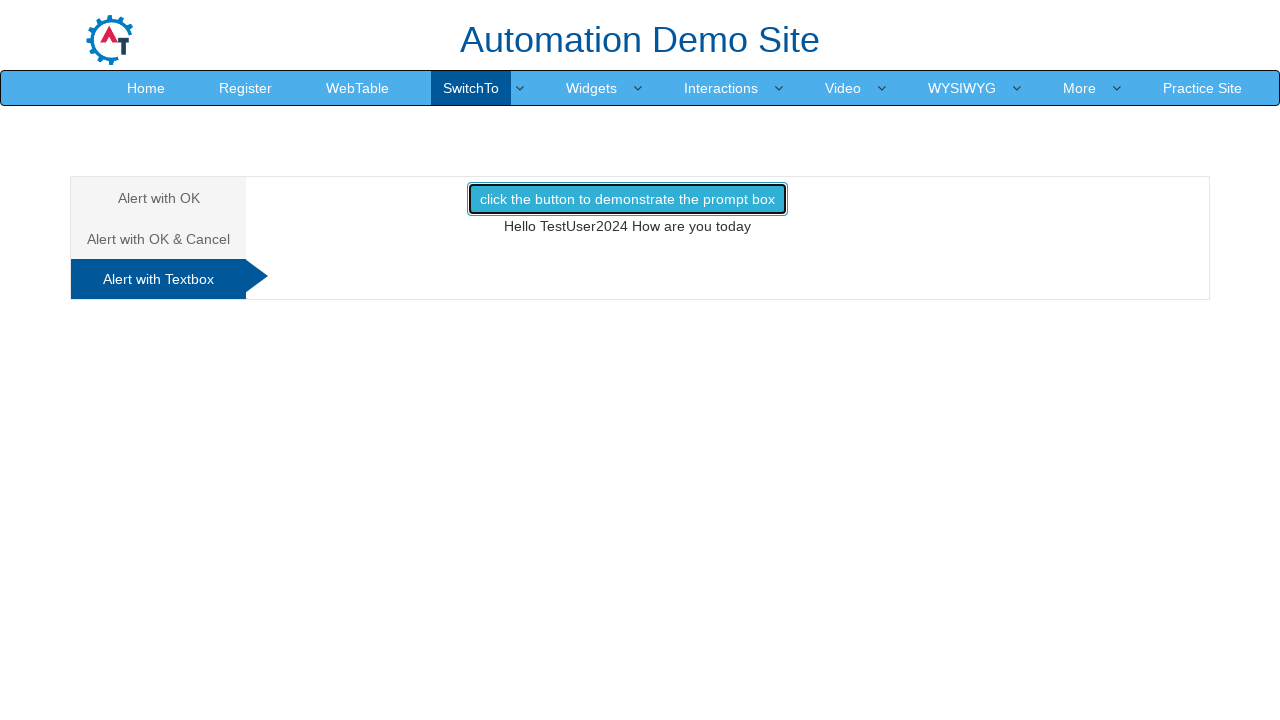

Verified result message 'Hello TestUser2024' is displayed
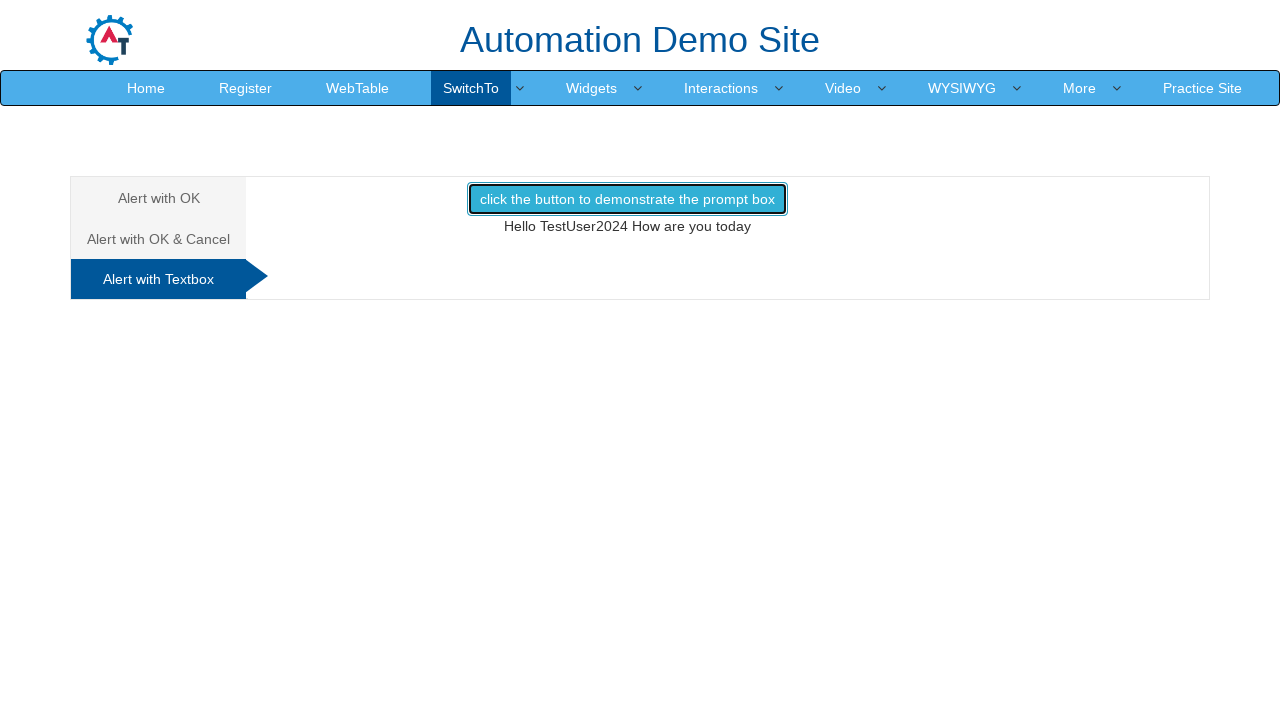

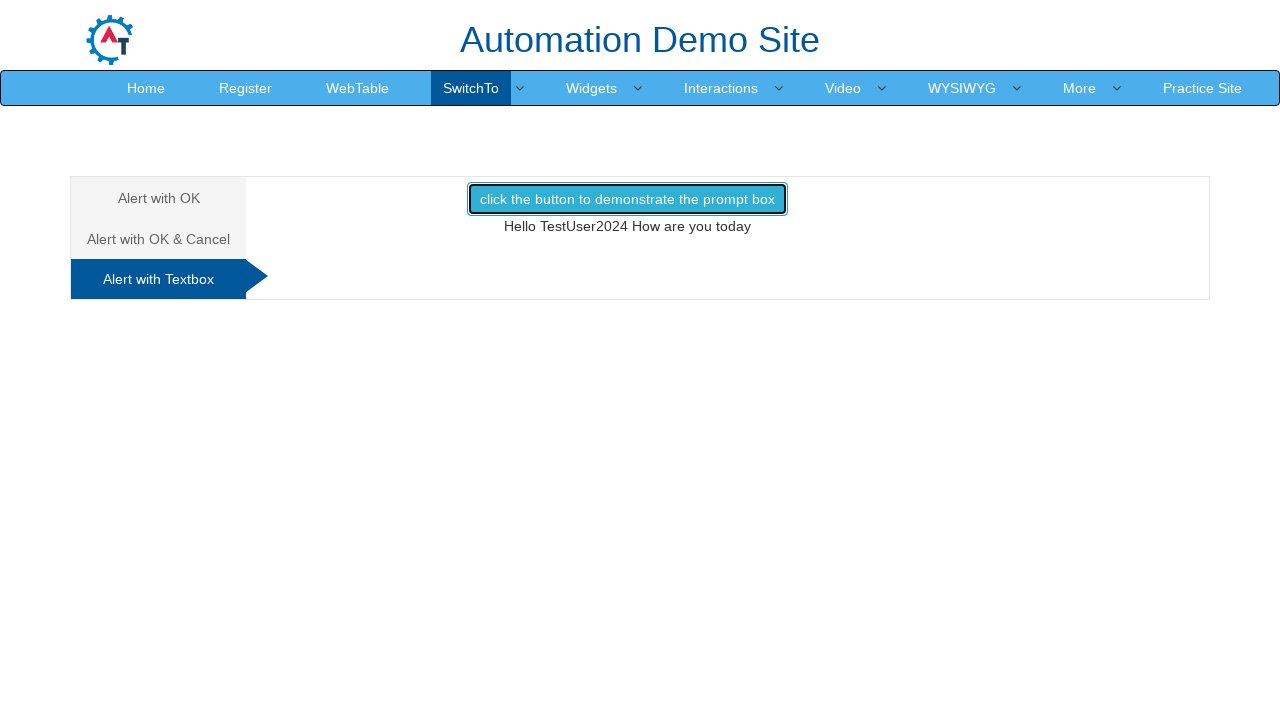